Tests that the 'People Rule' radio button is selected by default on a math page

Starting URL: https://suninjuly.github.io/math.html

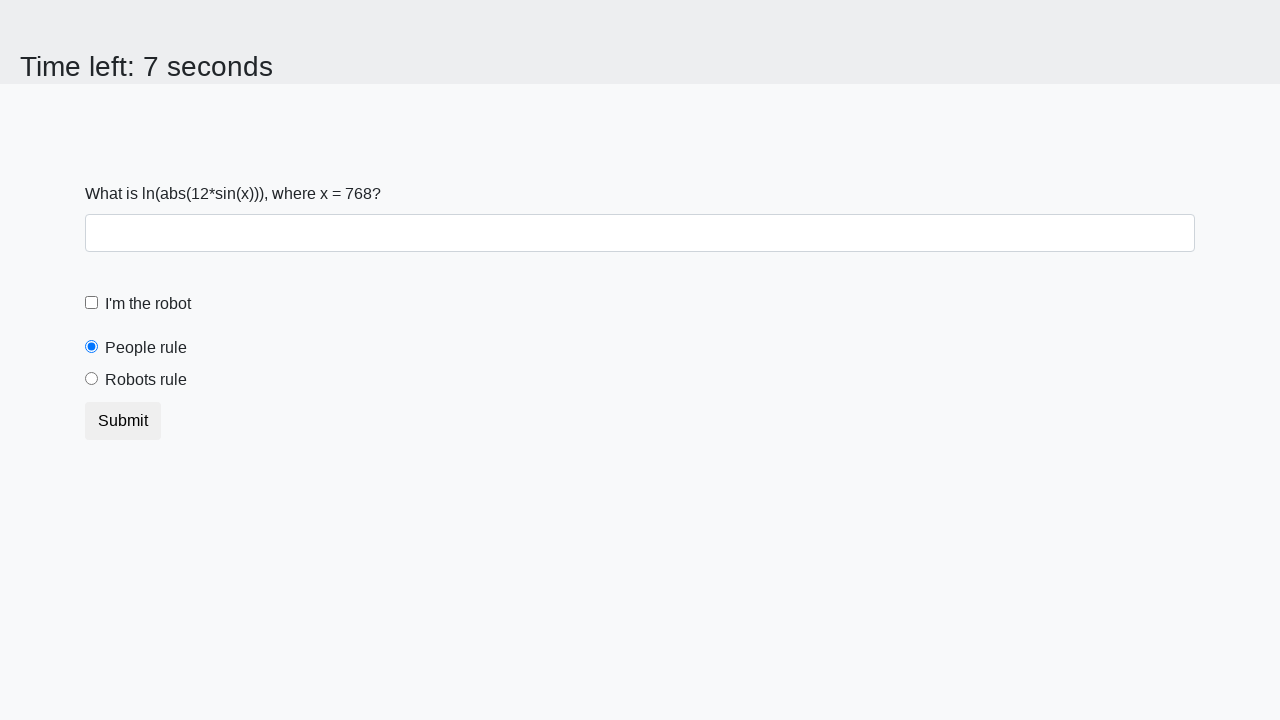

Navigated to math.html page
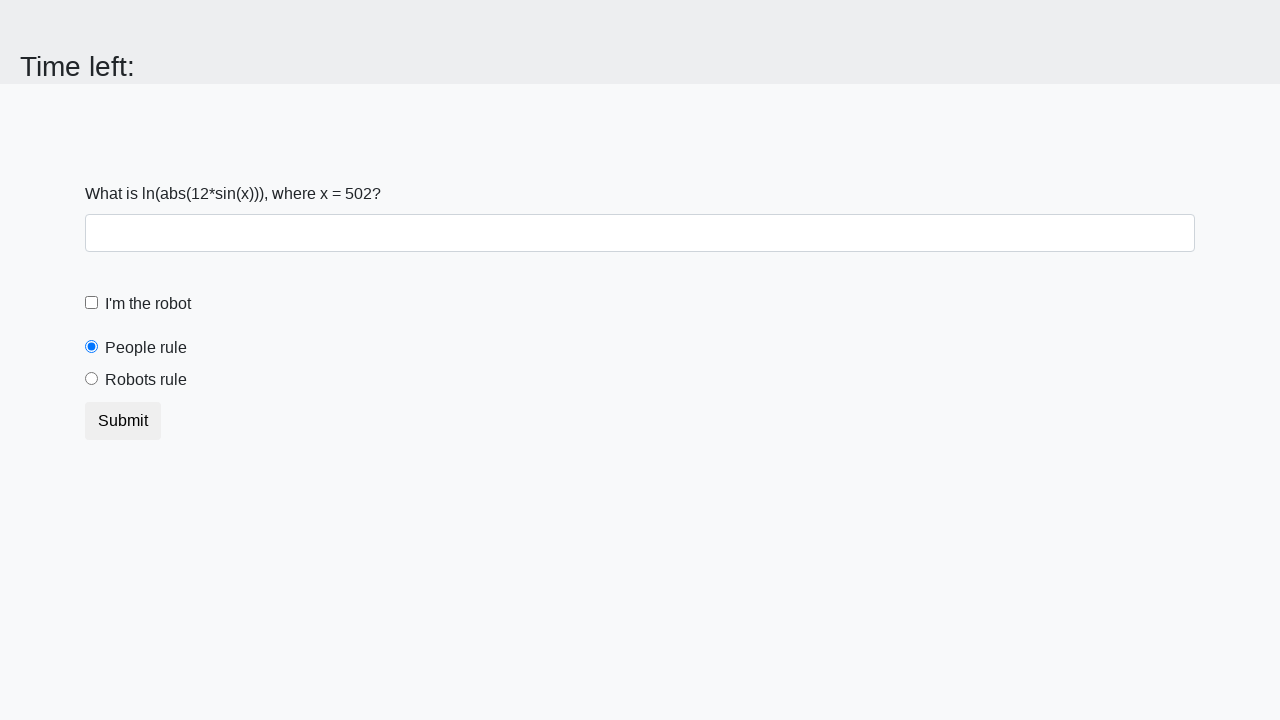

Located the People Rule radio button
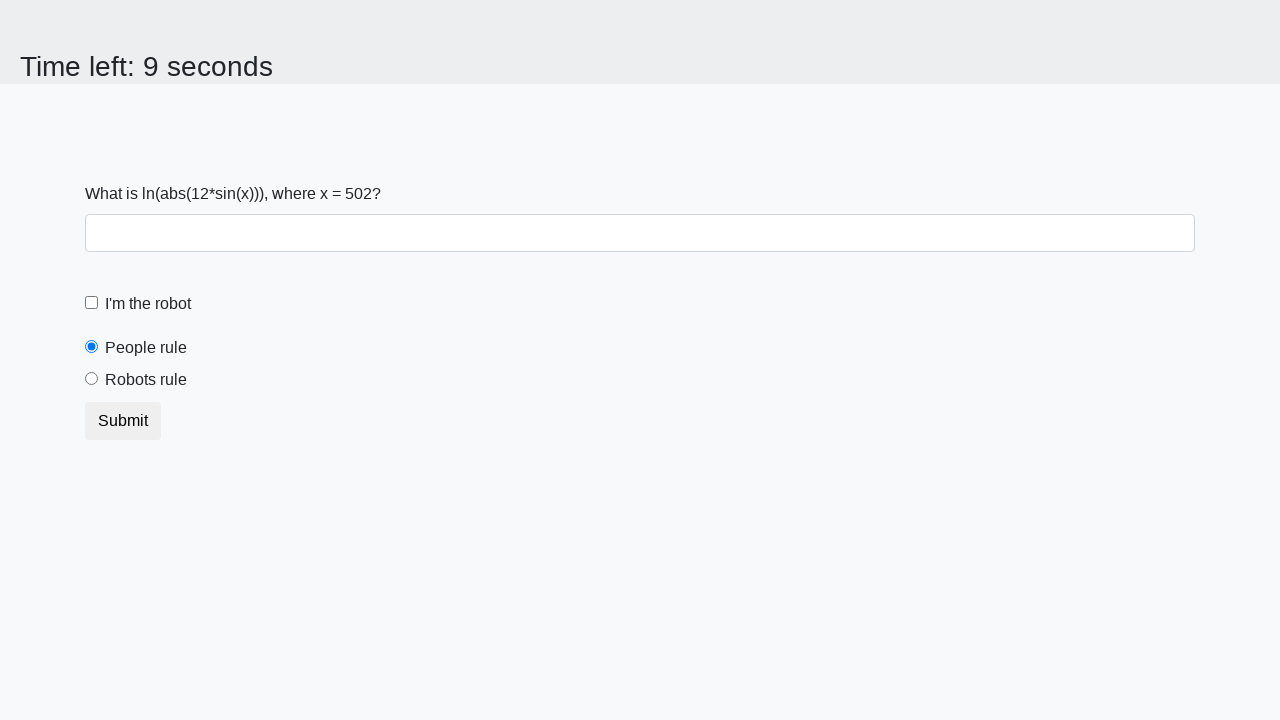

Checked if People Rule radio button is selected
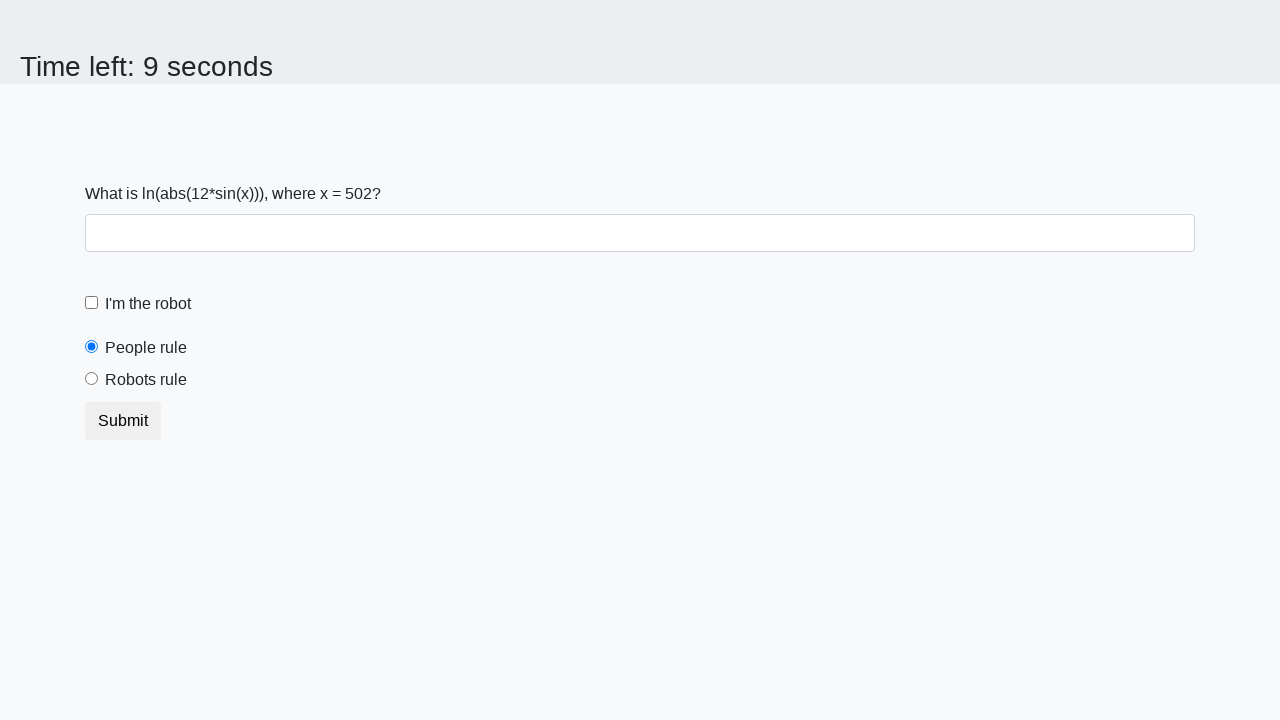

Verified that People Rule radio button is selected by default
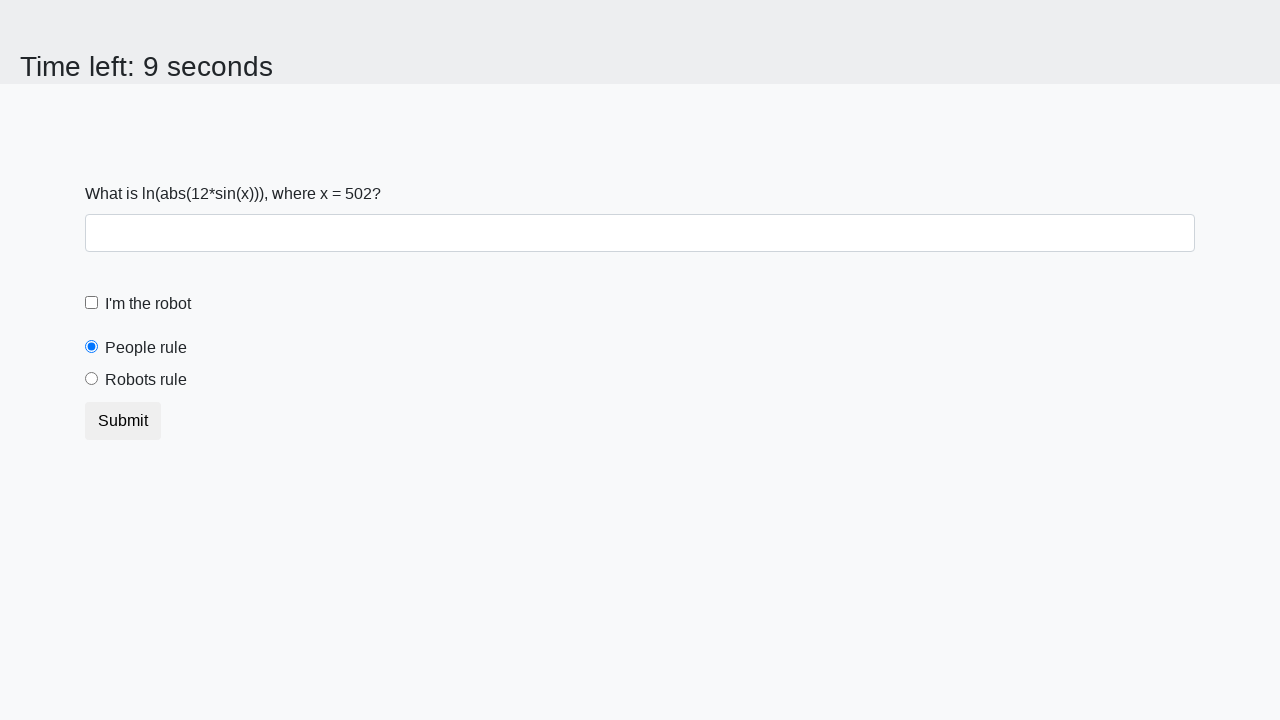

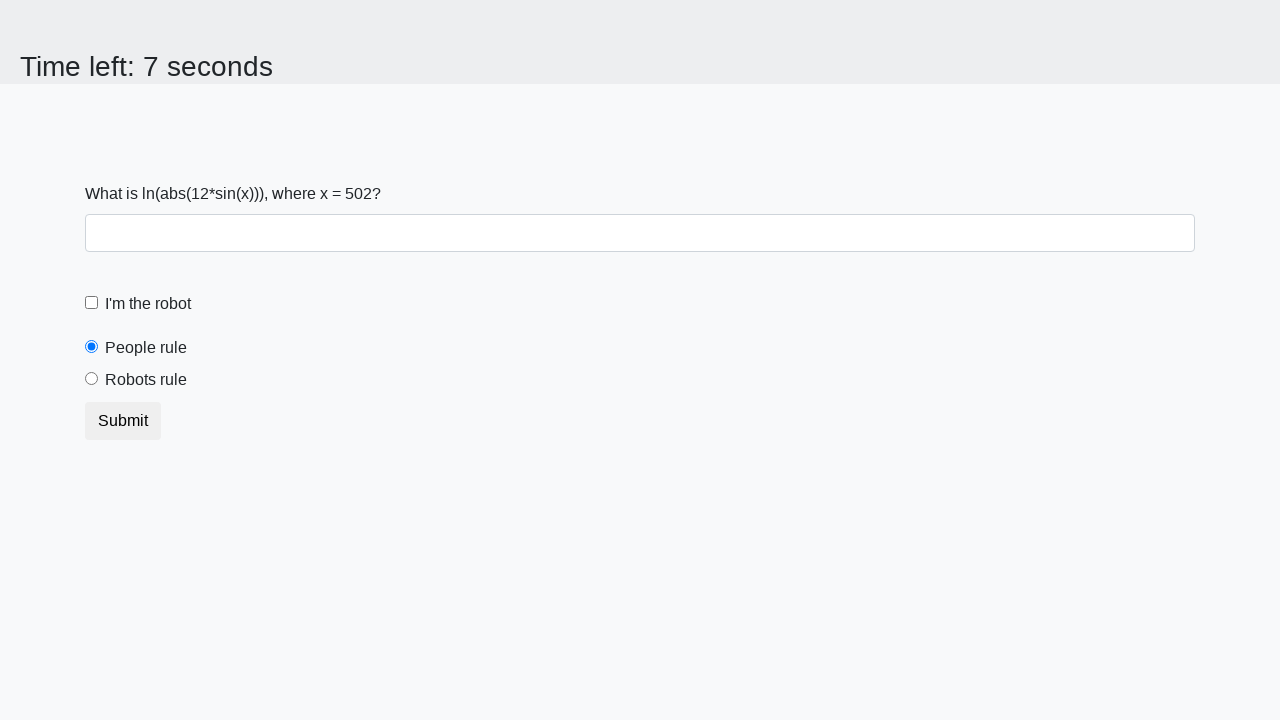